Tests opening a new browser window and navigating to a different URL in that window

Starting URL: https://testproject.io/

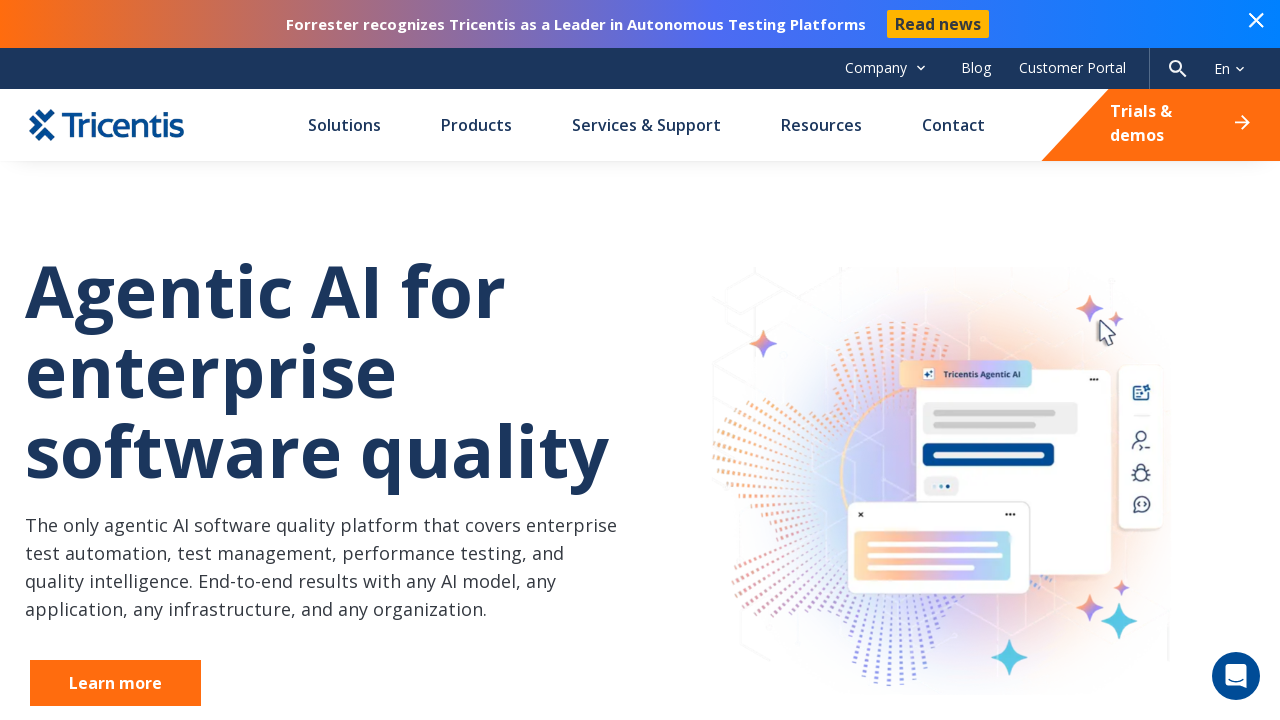

Opened a new browser window
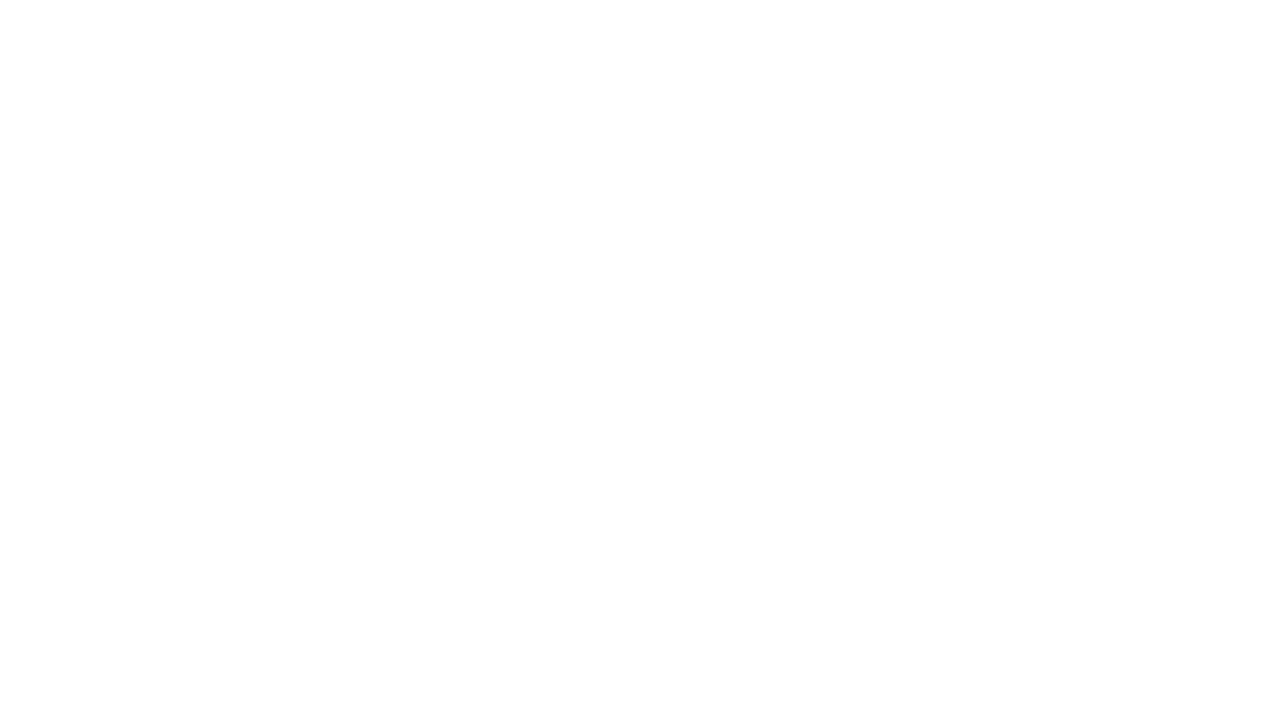

Navigated to https://blog.testproject.io/ in the new window
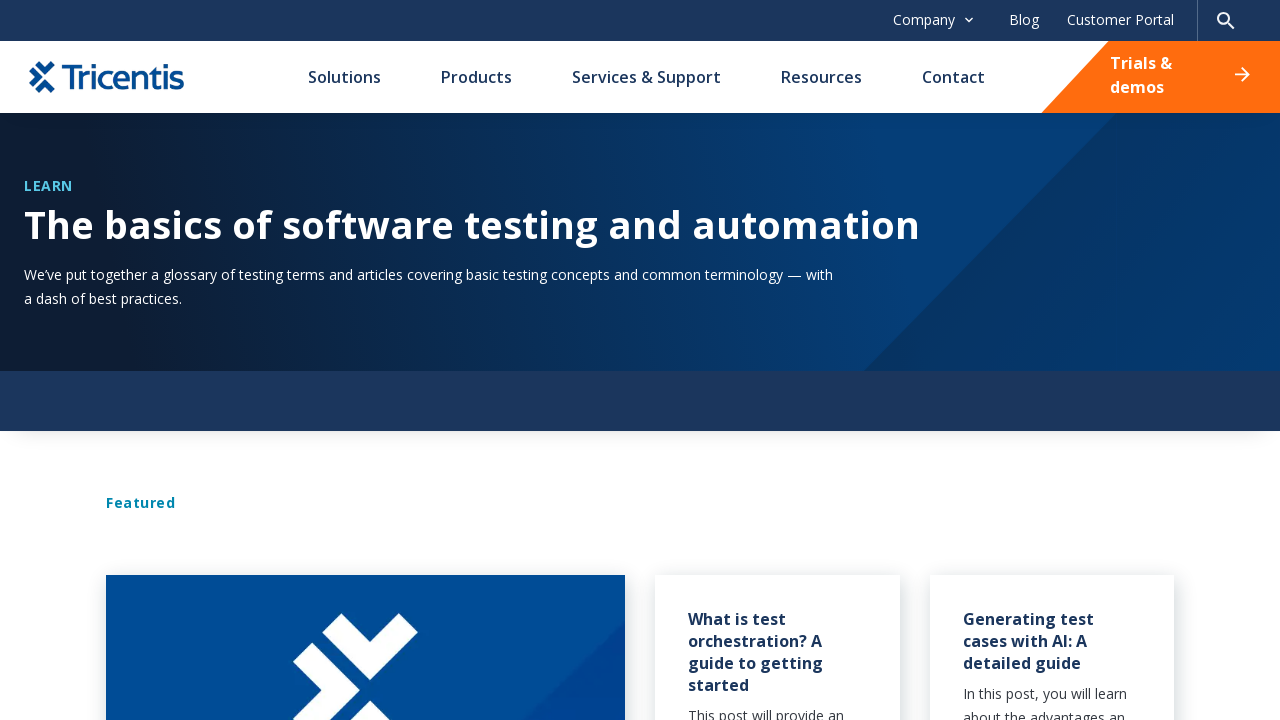

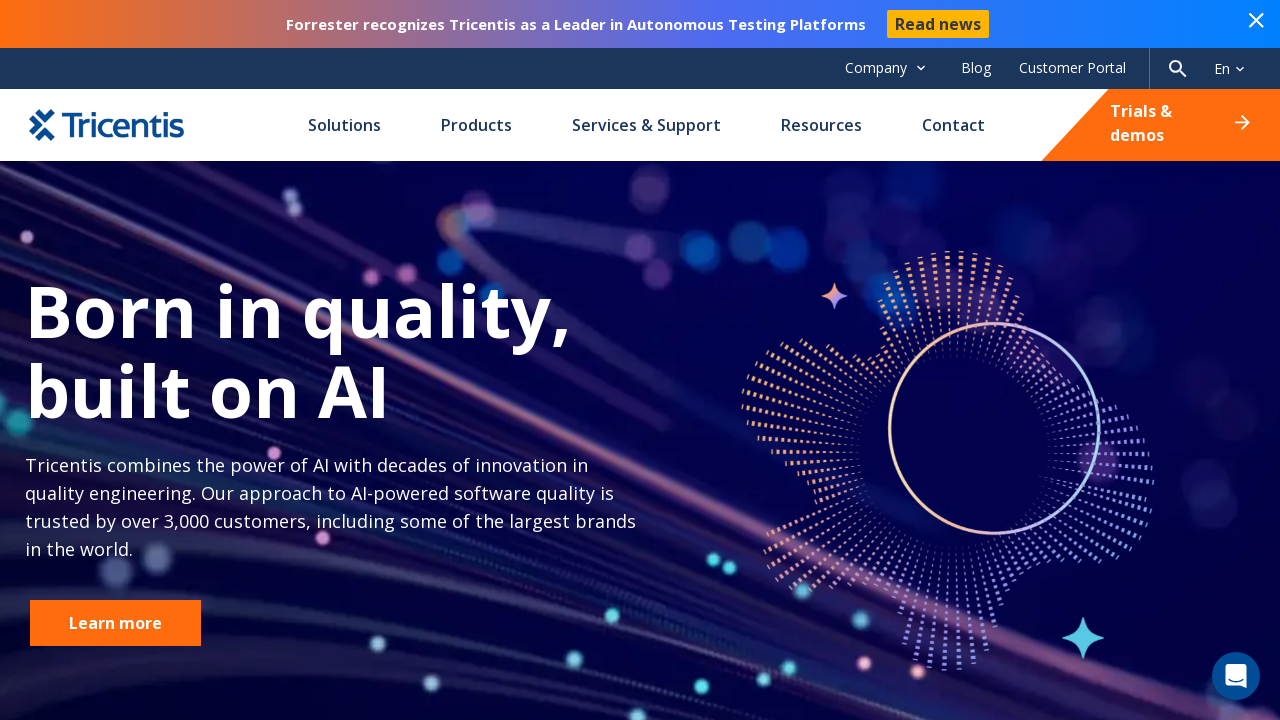